Tests the job listings page by clicking the "Load More" button to load additional job listings, then navigates to the first job detail page to verify job details are displayed.

Starting URL: https://ytjobs.co

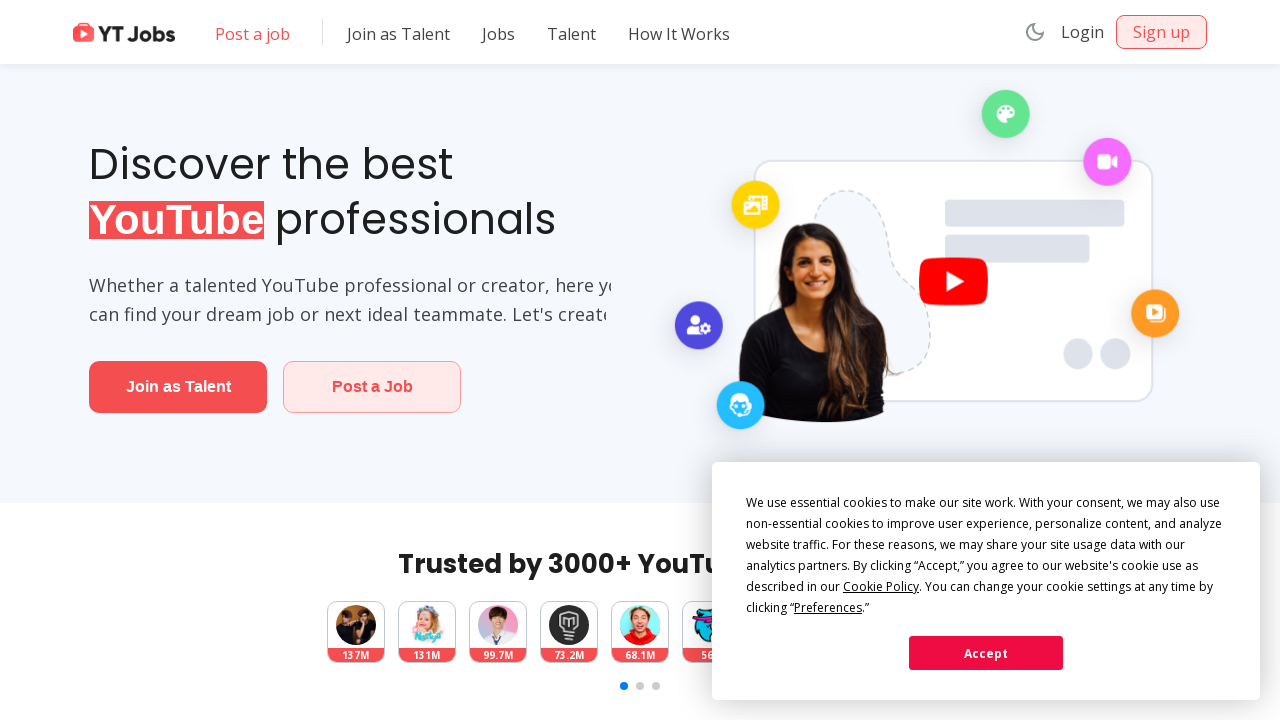

Job card elements are now visible on the page
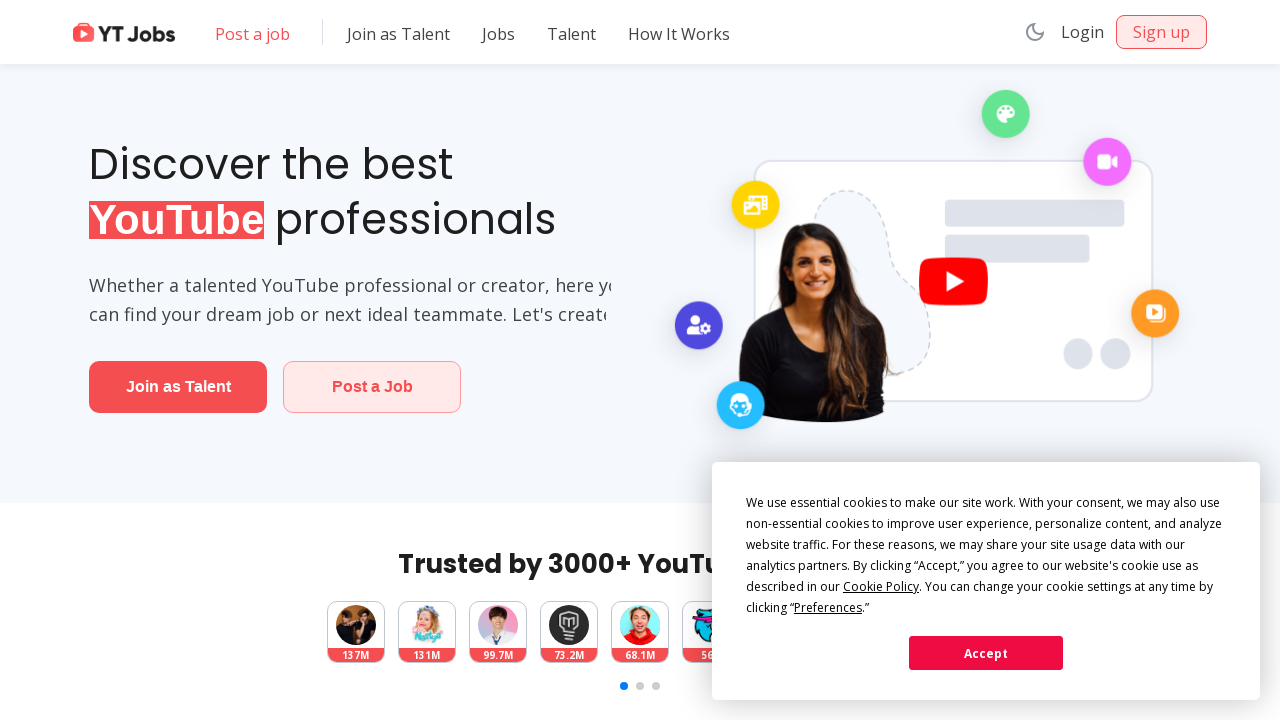

Clicked on the first job listing to navigate to job detail page at (265, 360) on div[data-testid='jobCardElement'] >> nth=0 >> a >> nth=0
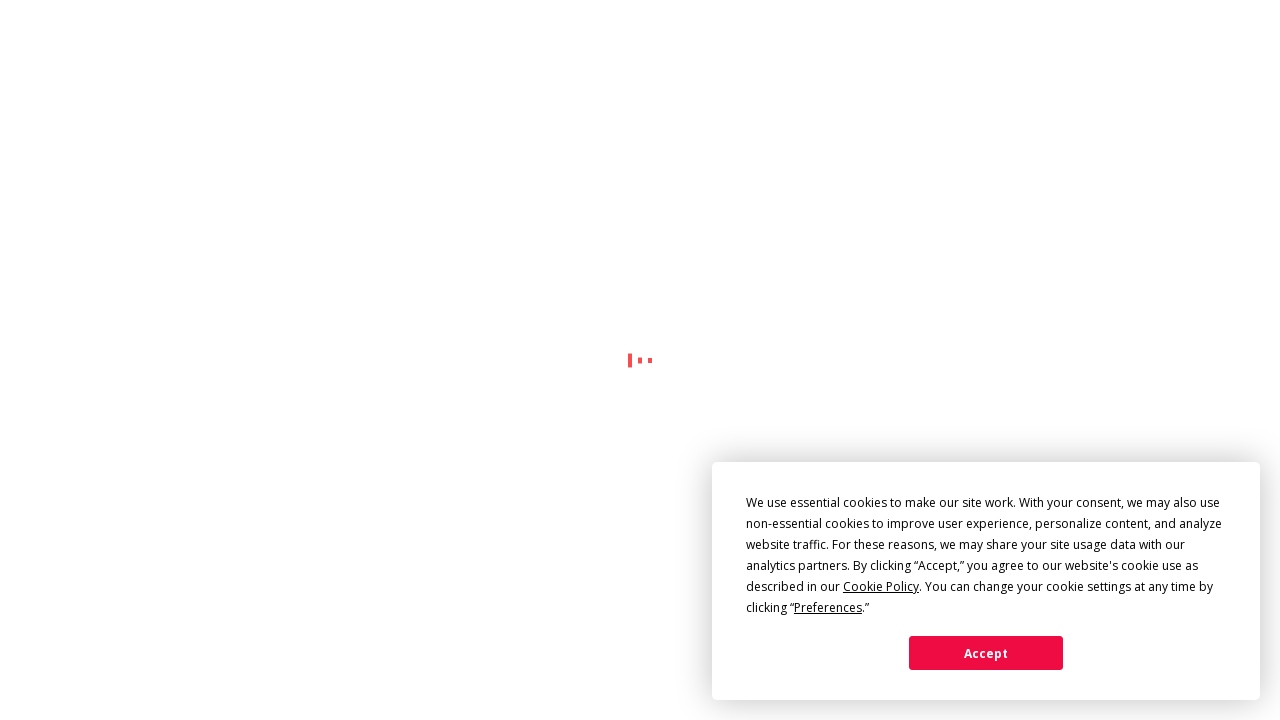

Job detail page loaded with job title displayed
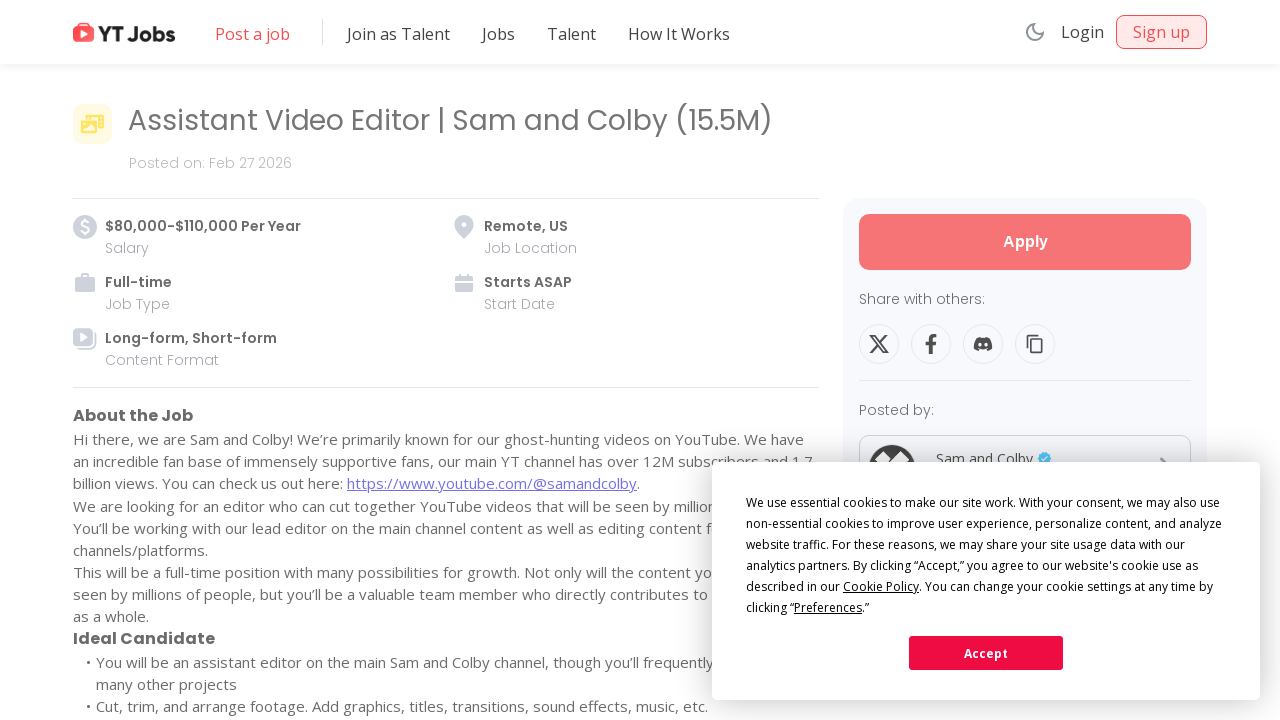

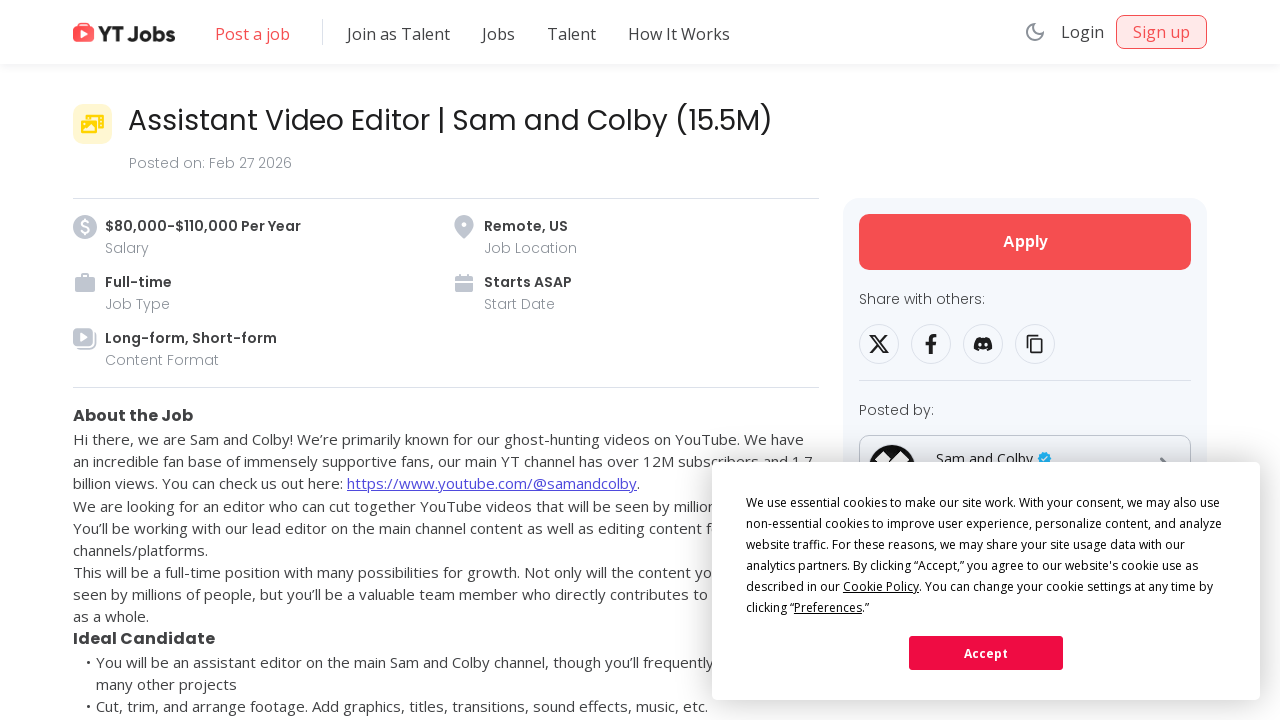